Tests deleting all tasks by adding tasks and clicking the delete all button

Starting URL: https://simple-todo-app-gamma.vercel.app/

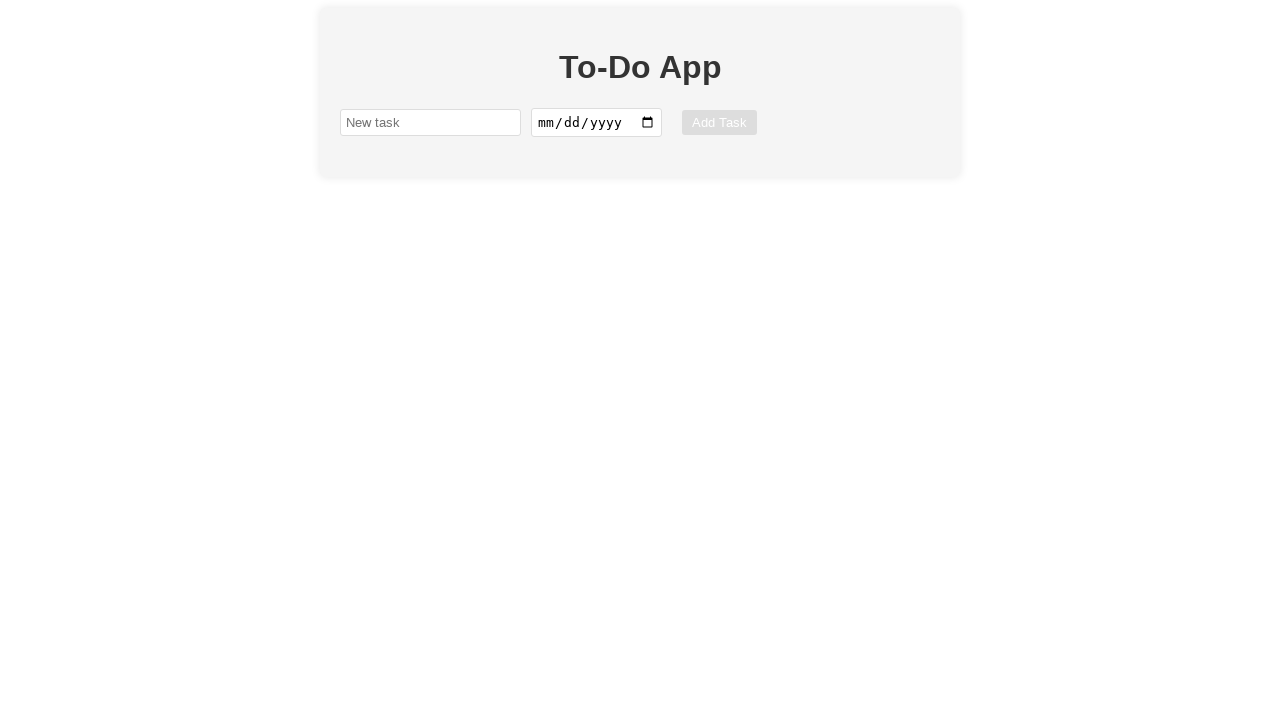

Filled task input field with 'Task4' on //*[@id='app']/div[1]/input[1]
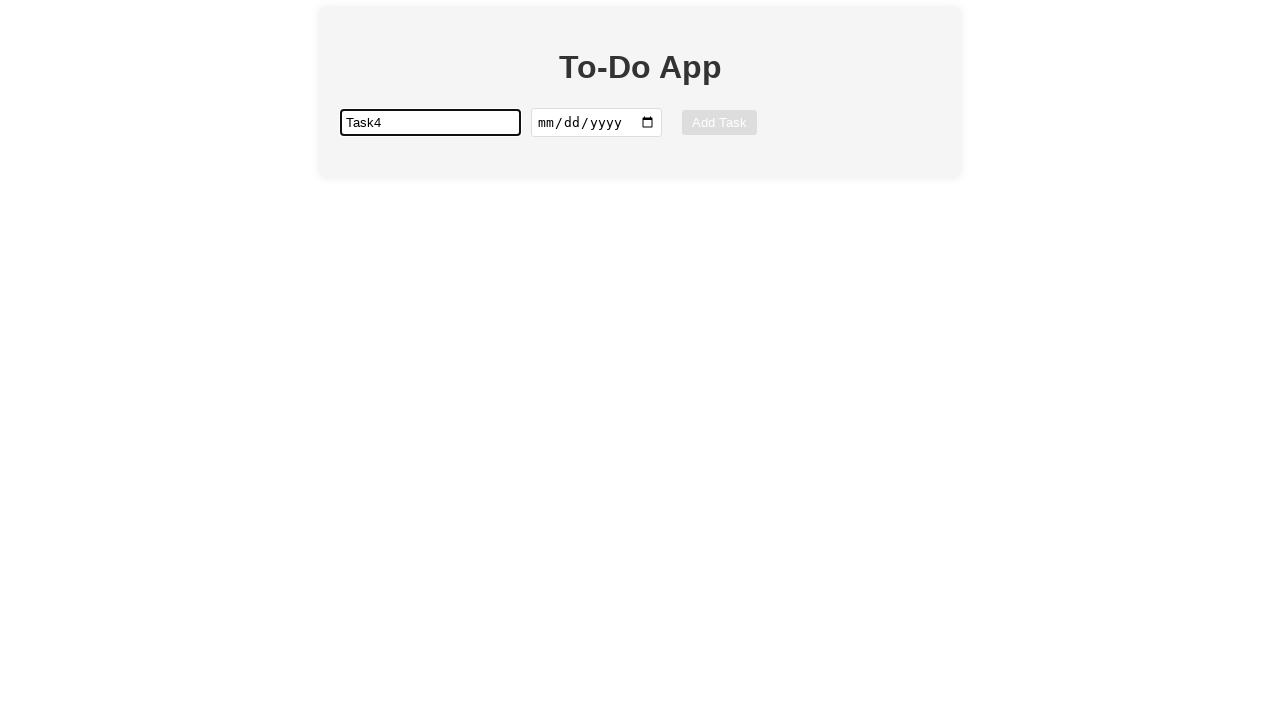

Set task due date to 2023-08-16 on #app > div:nth-child(2) > input[type=date]:nth-child(2)
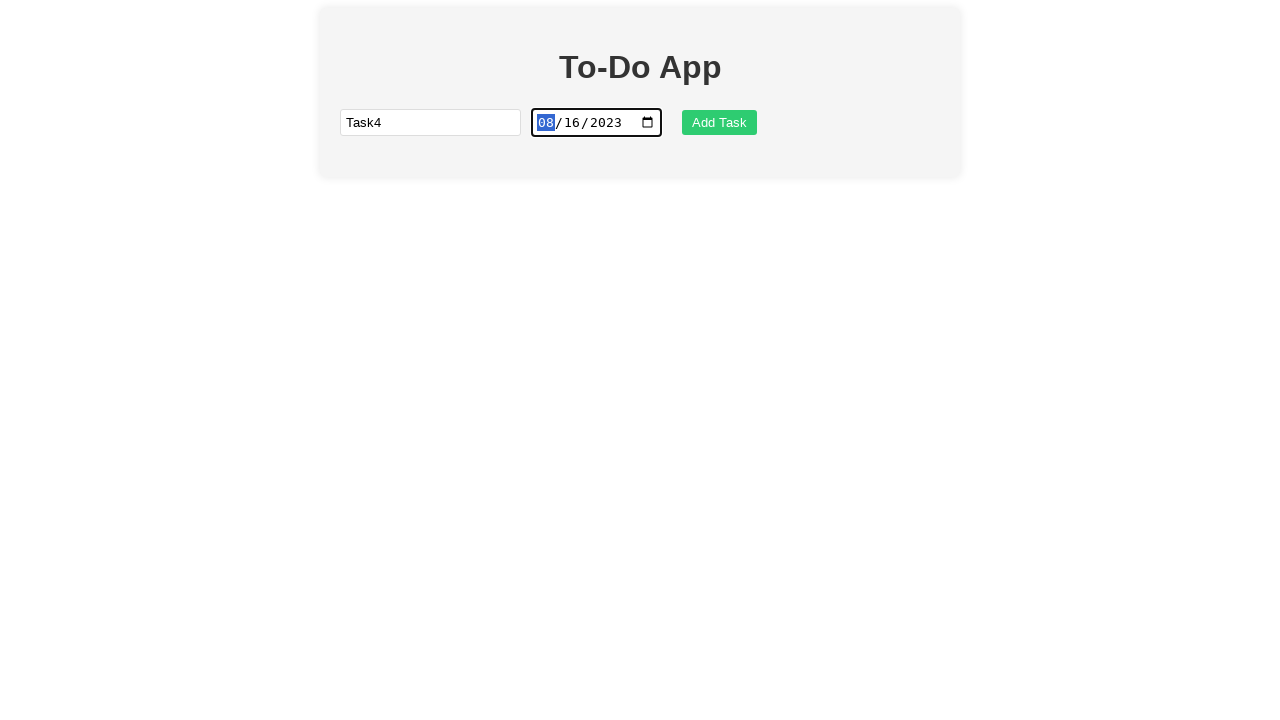

Clicked add task button to create Task4 at (720, 123) on .add-task-button
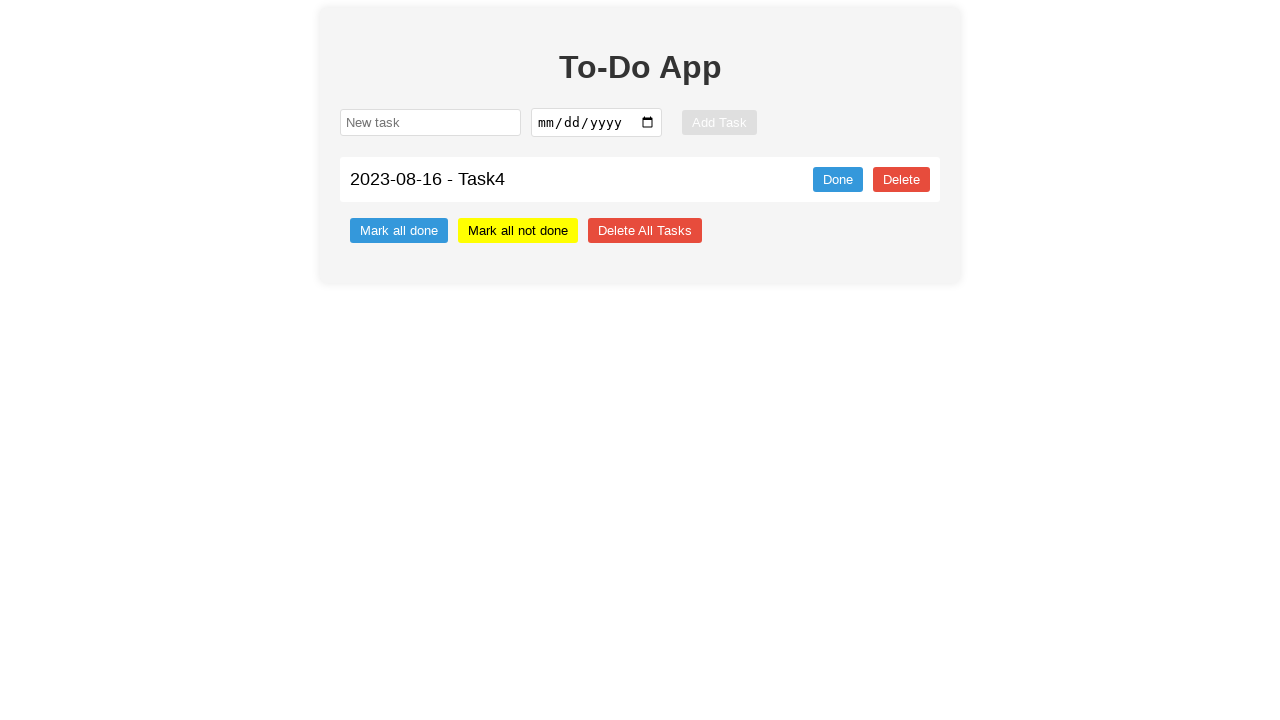

Filled task input field with 'Task5' on //*[@id='app']/div[1]/input[1]
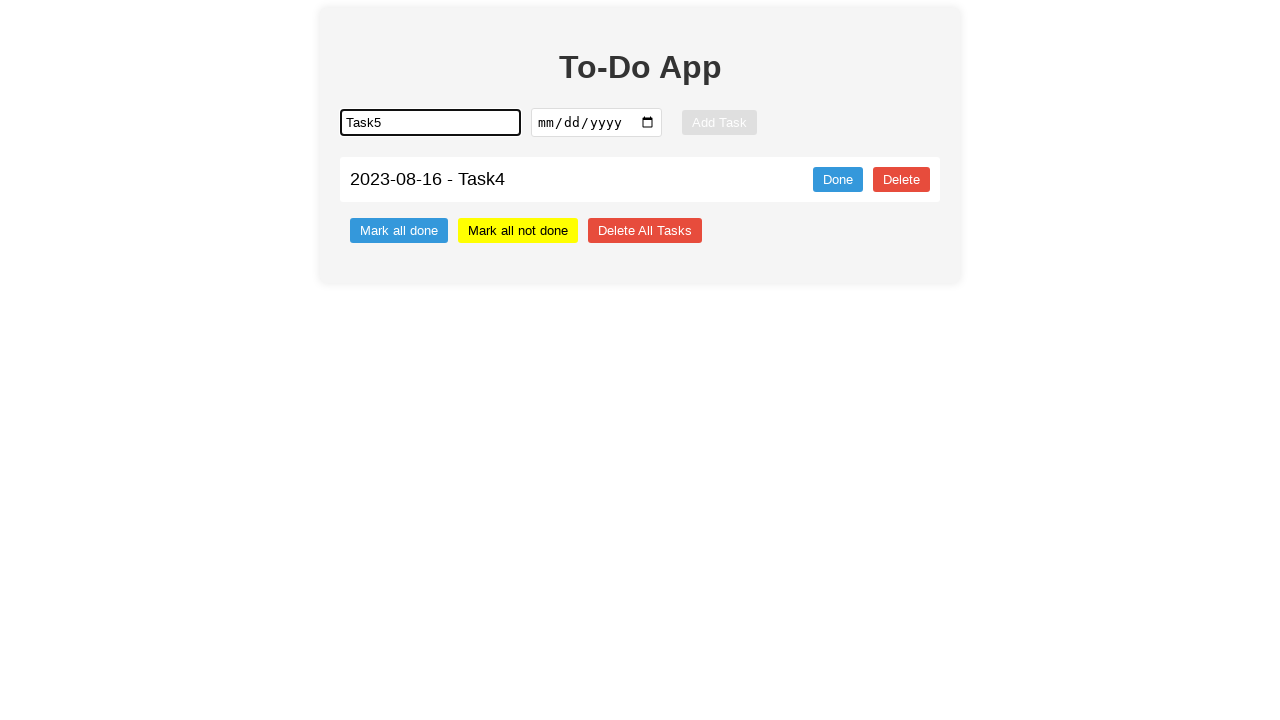

Set task due date to 2023-08-16 on #app > div:nth-child(2) > input[type=date]:nth-child(2)
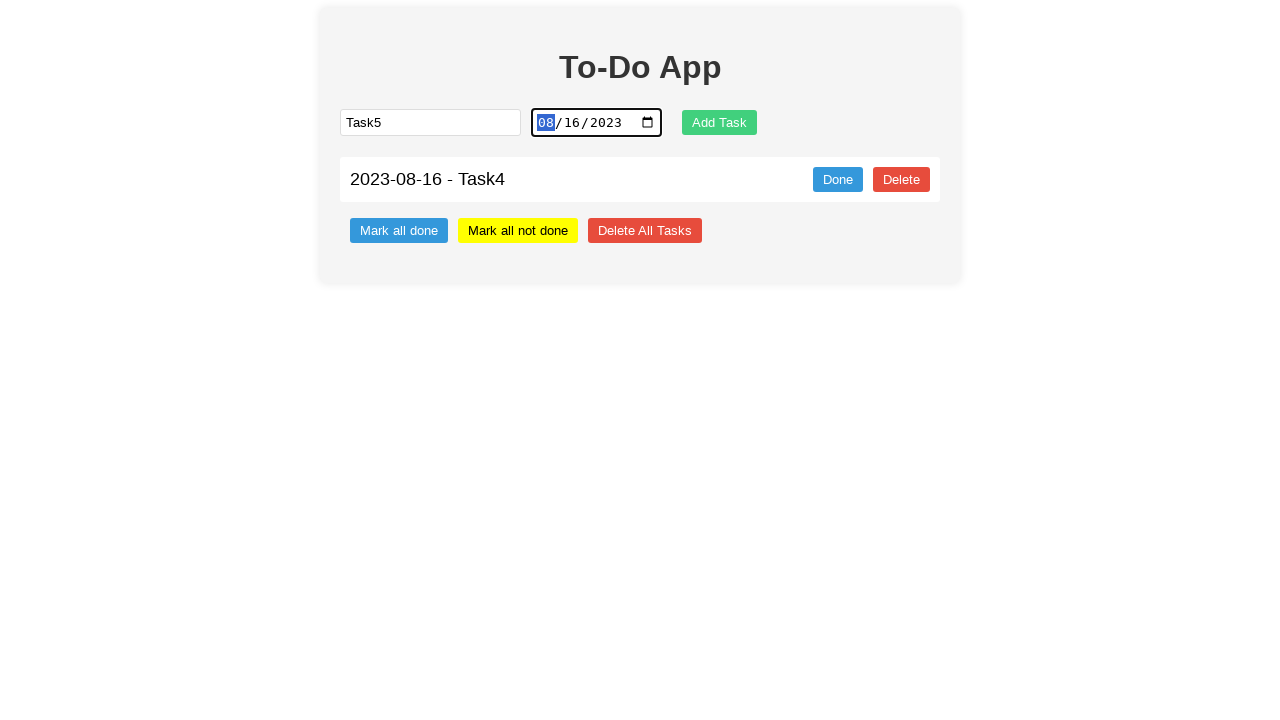

Clicked add task button to create Task5 at (720, 123) on .add-task-button
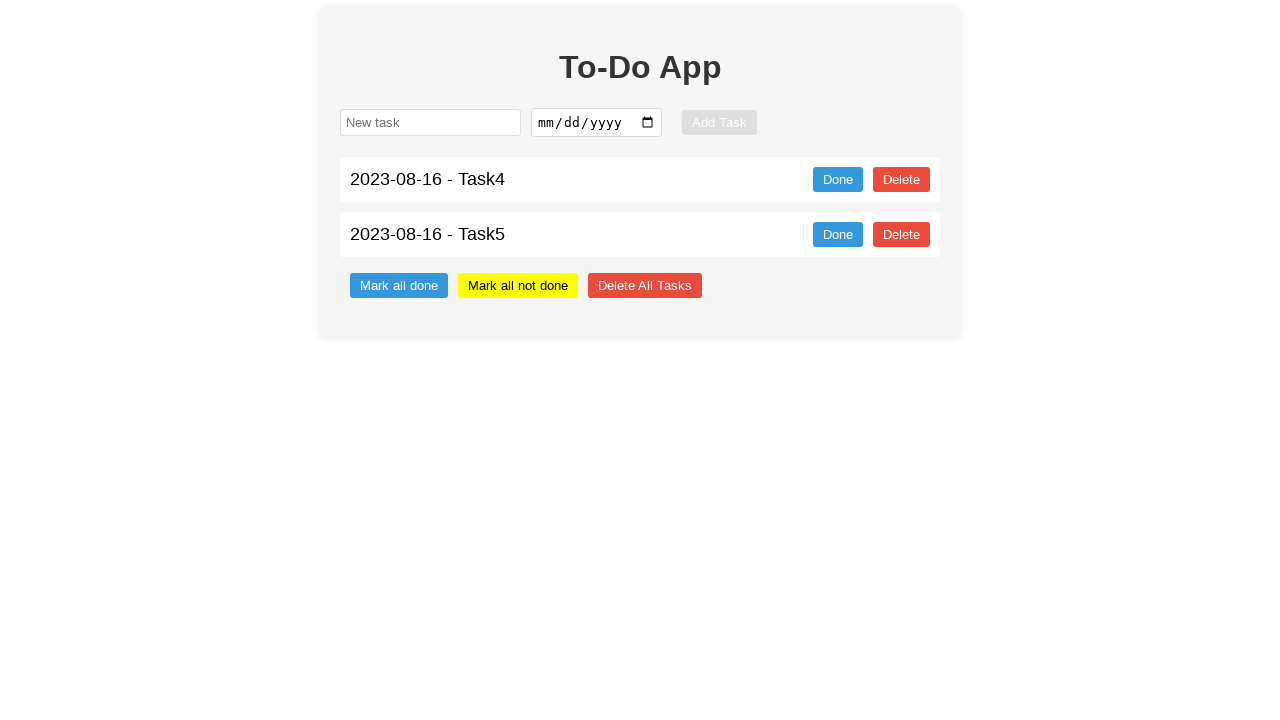

Clicked delete all button to remove all tasks at (645, 286) on .delete-all-button
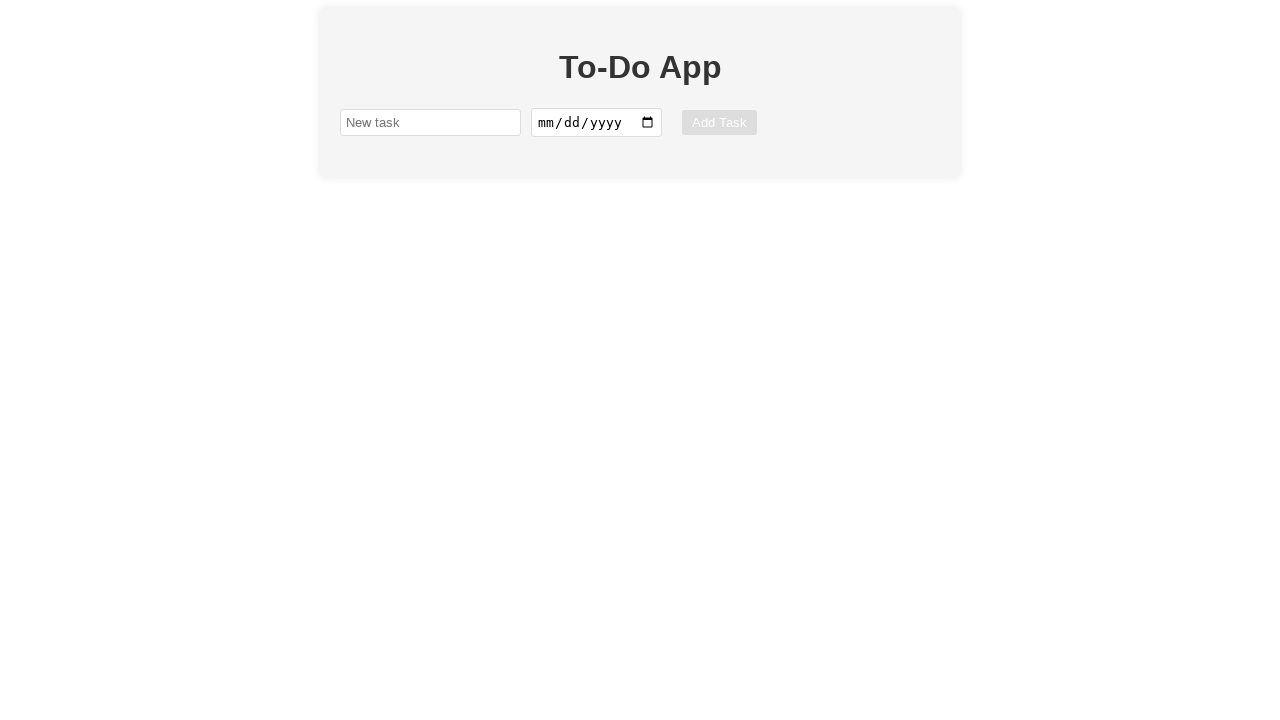

Counted remaining done tasks
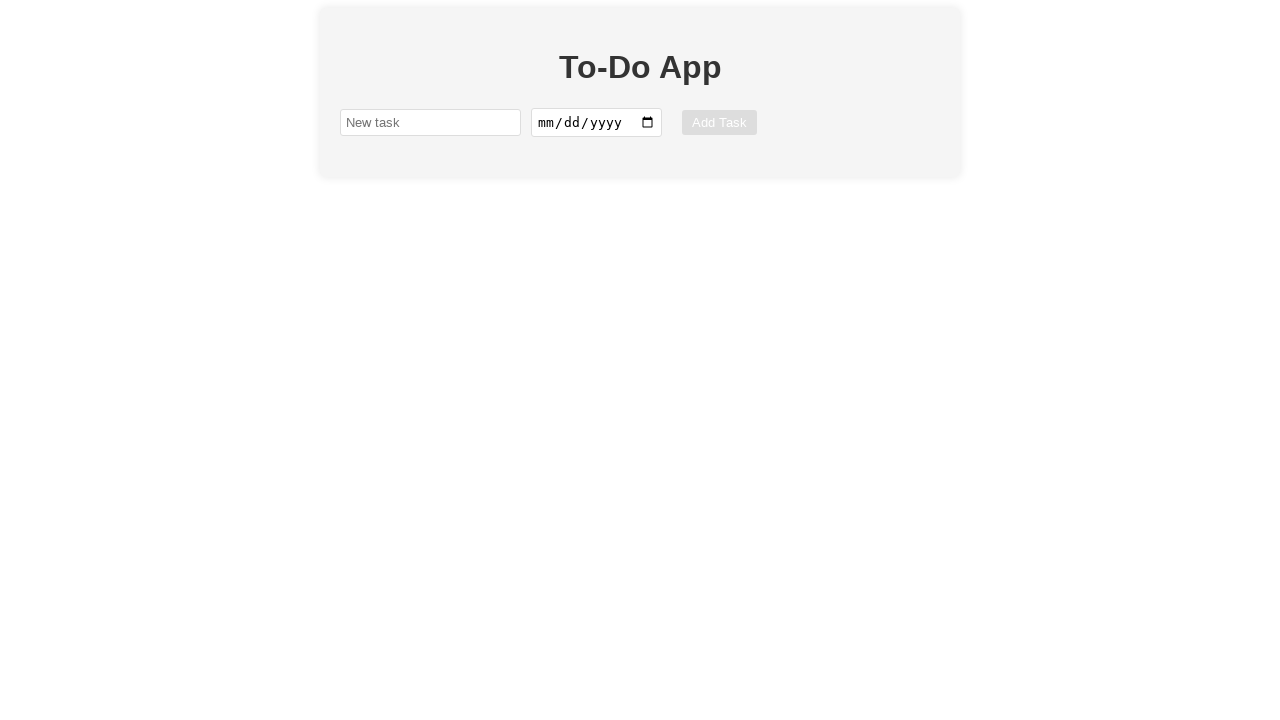

Verified that no done tasks remain (count == 0)
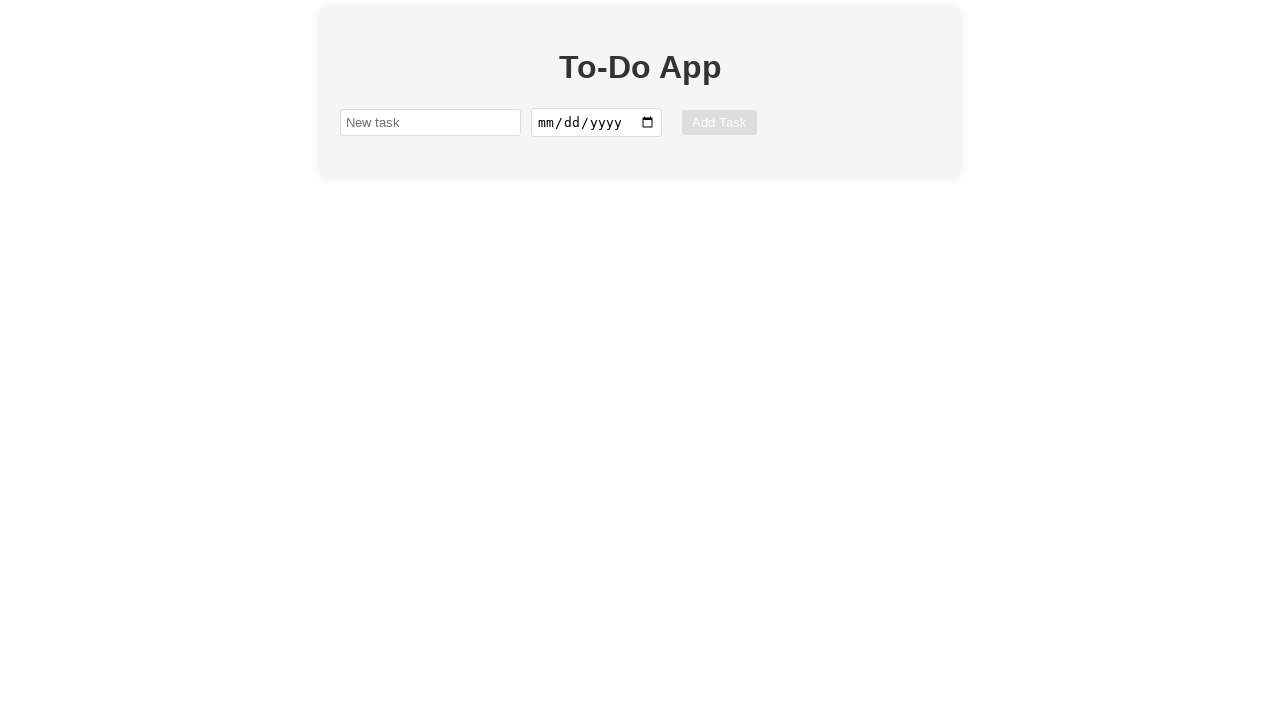

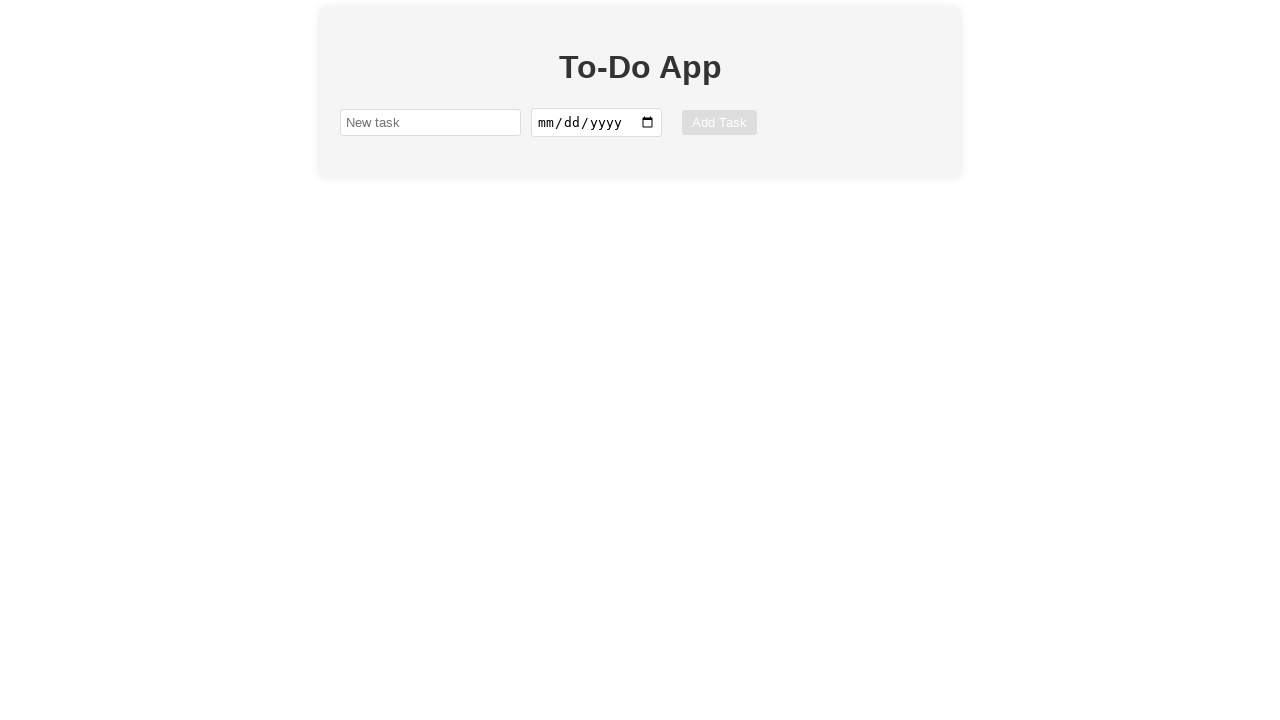